Tests a simple event registration form by filling in full name, email, event date, and additional details, then submitting and verifying the confirmation message. The test runs multiple iterations with different data.

Starting URL: https://training-support.net/webelements/simple-form

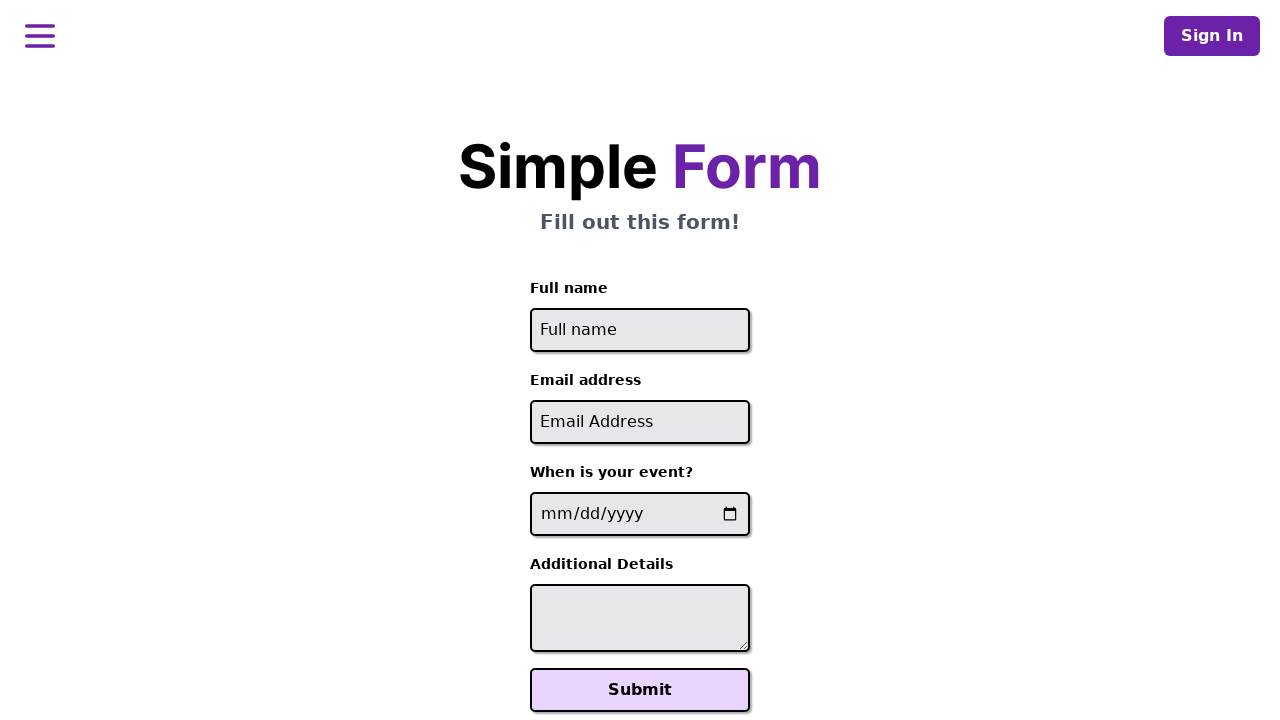

Navigated to event registration form page
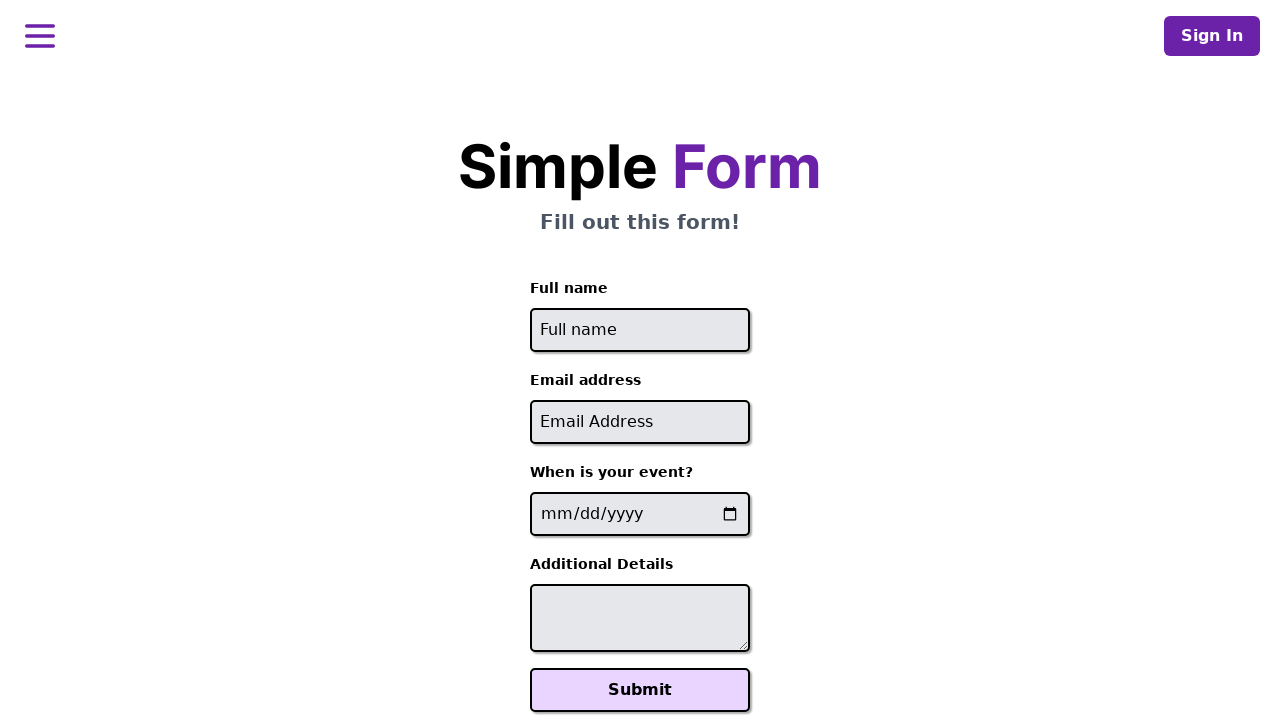

Filled full name field with 'John Smith' on #full-name
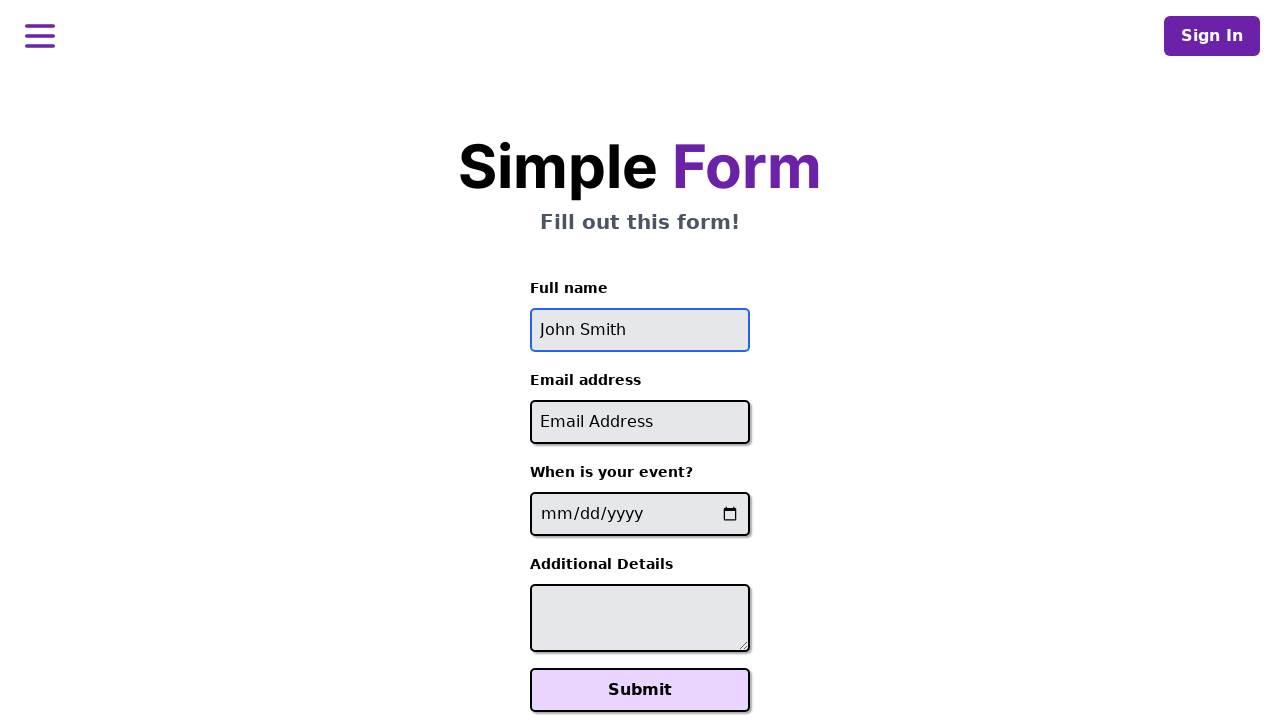

Filled email field with 'john.smith@example.com' on #email
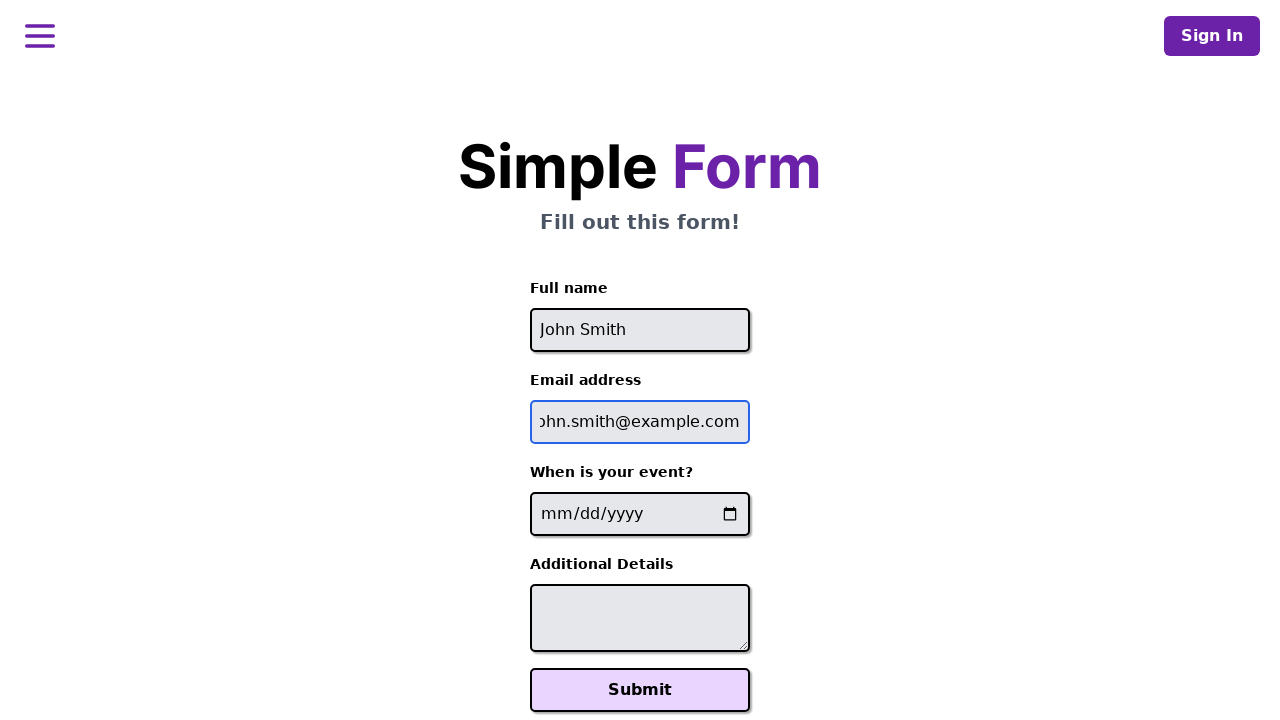

Filled event date field with '2024-06-15' on input[name='event-date']
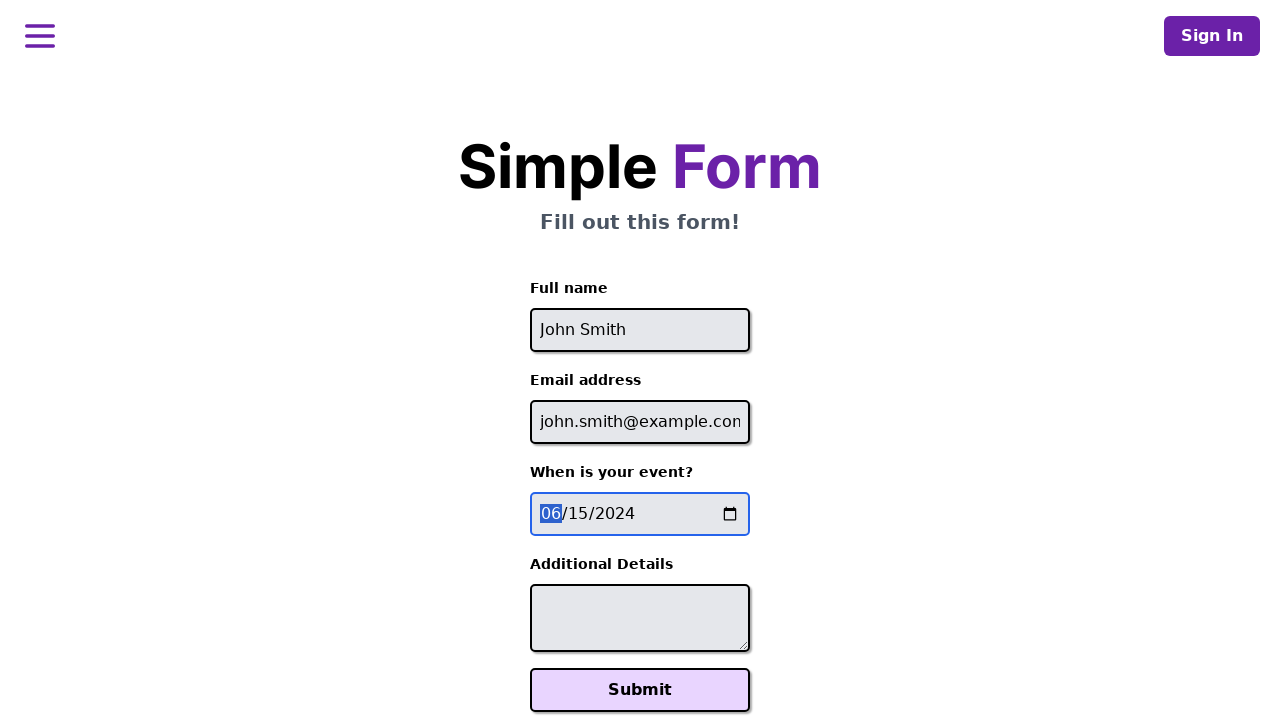

Filled additional details field with 'Birthday party celebration' on #additional-details
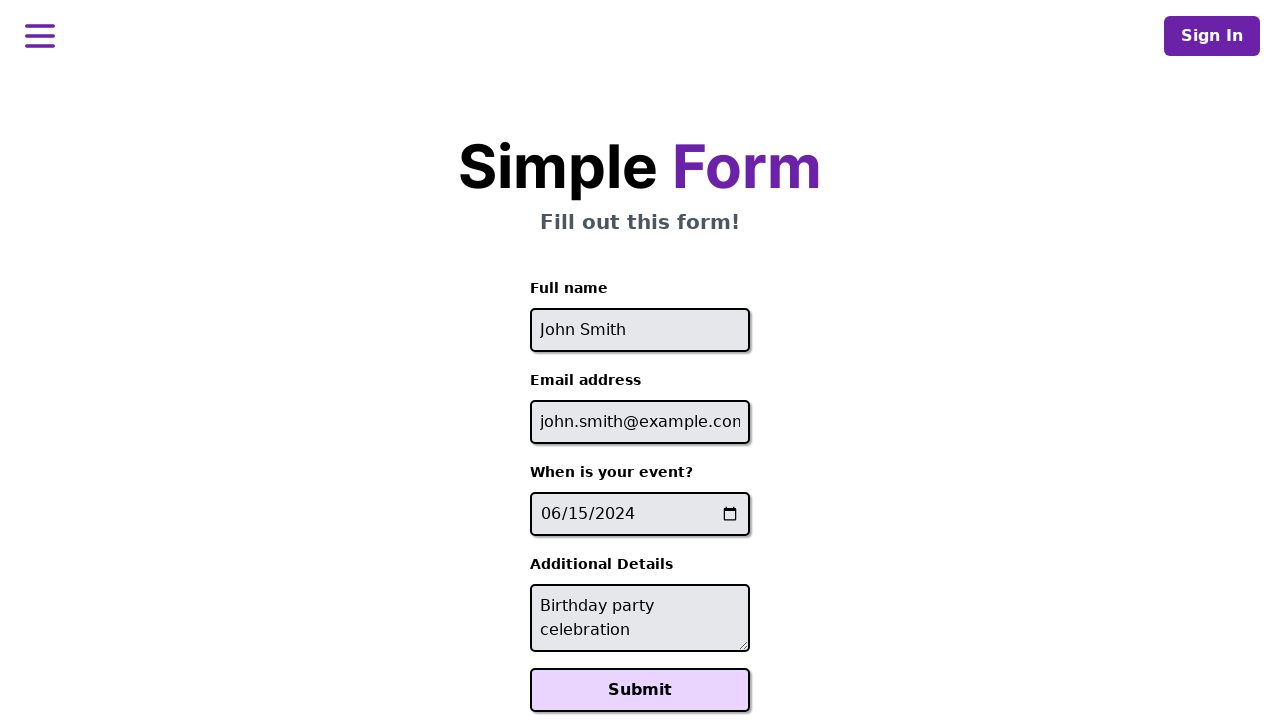

Clicked Submit button to register event at (640, 690) on xpath=//button[text()='Submit']
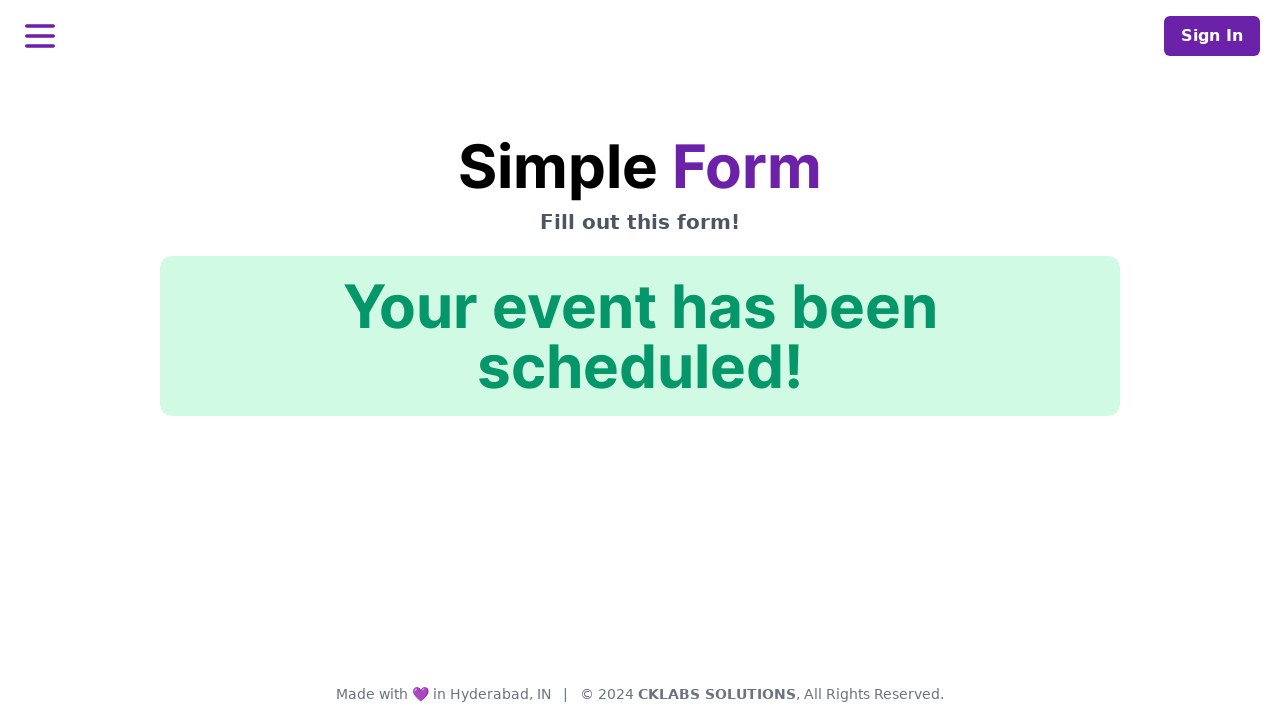

Confirmation message element became visible
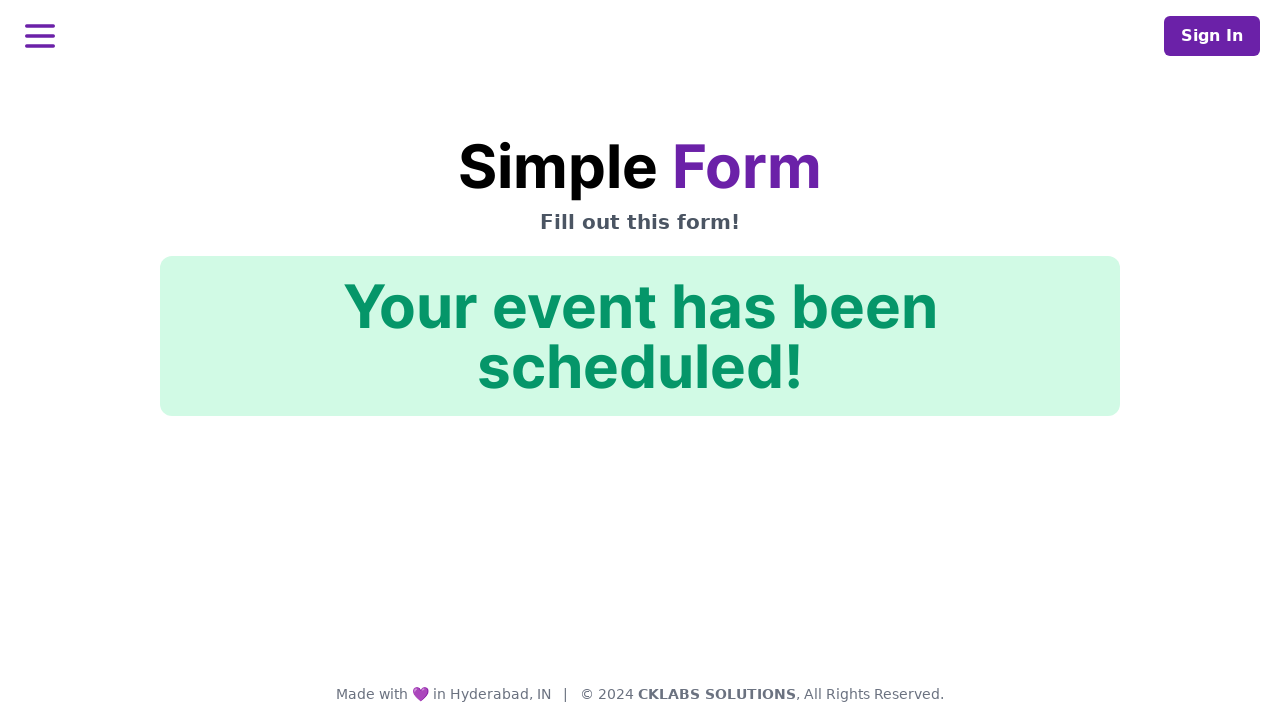

Verified confirmation message text matches expected value
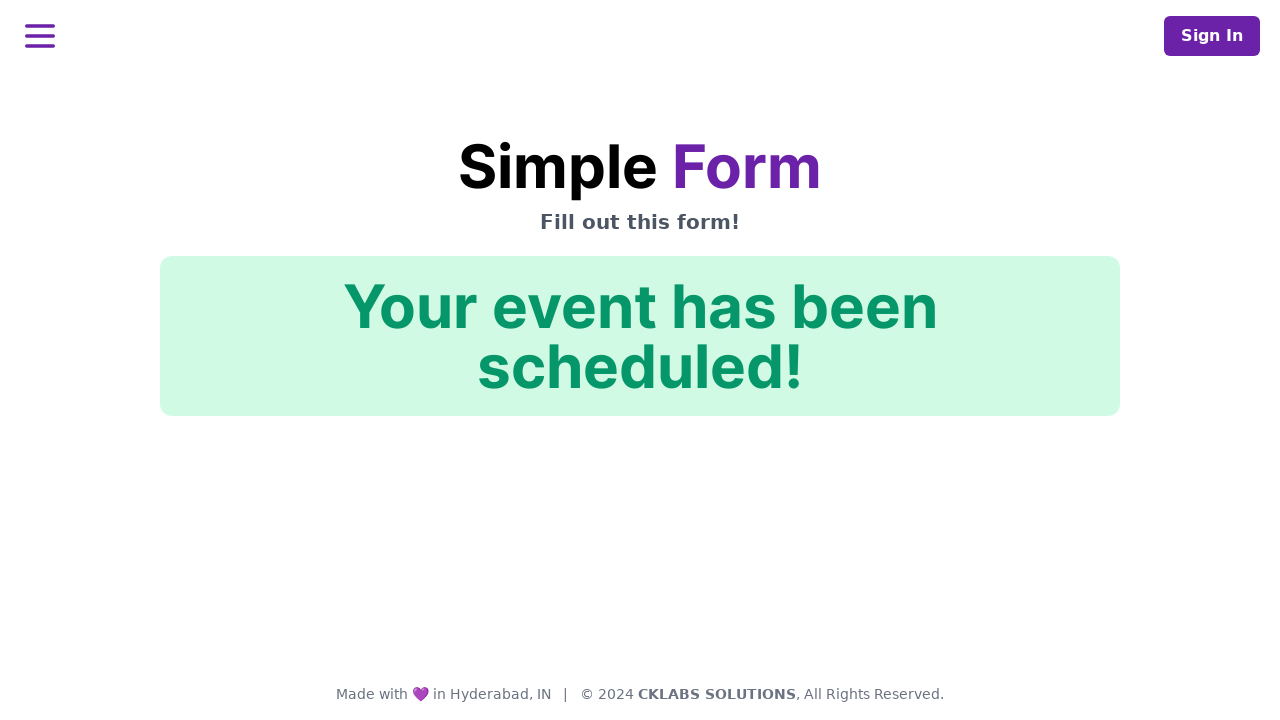

Reloaded page to prepare for next iteration
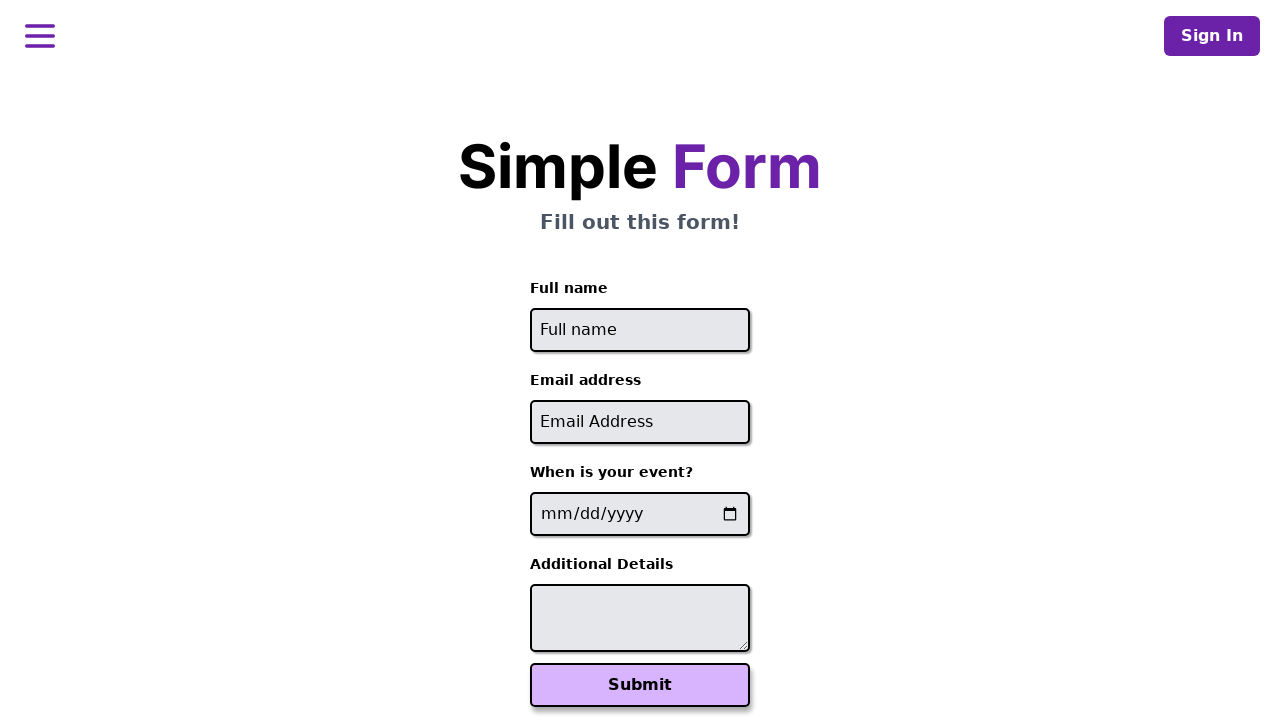

Filled full name field with 'Emily Johnson' on #full-name
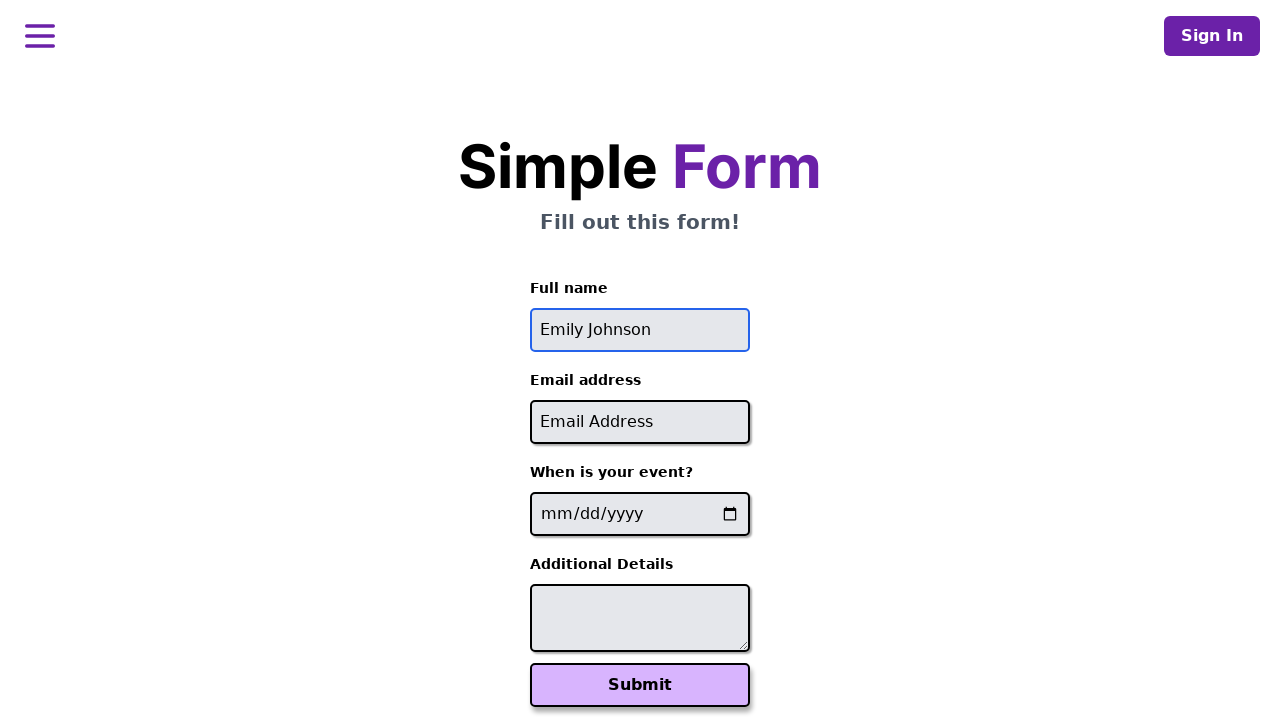

Filled email field with 'emily.j@example.com' on #email
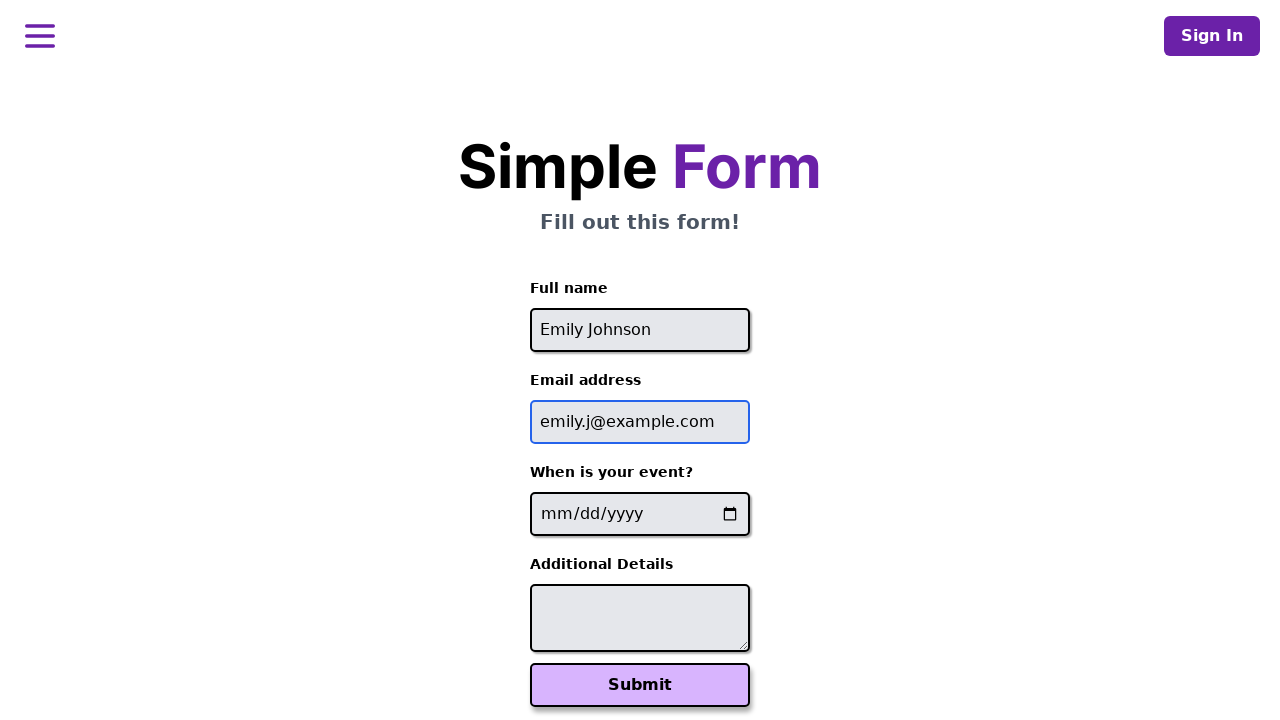

Filled event date field with '2024-07-20' on input[name='event-date']
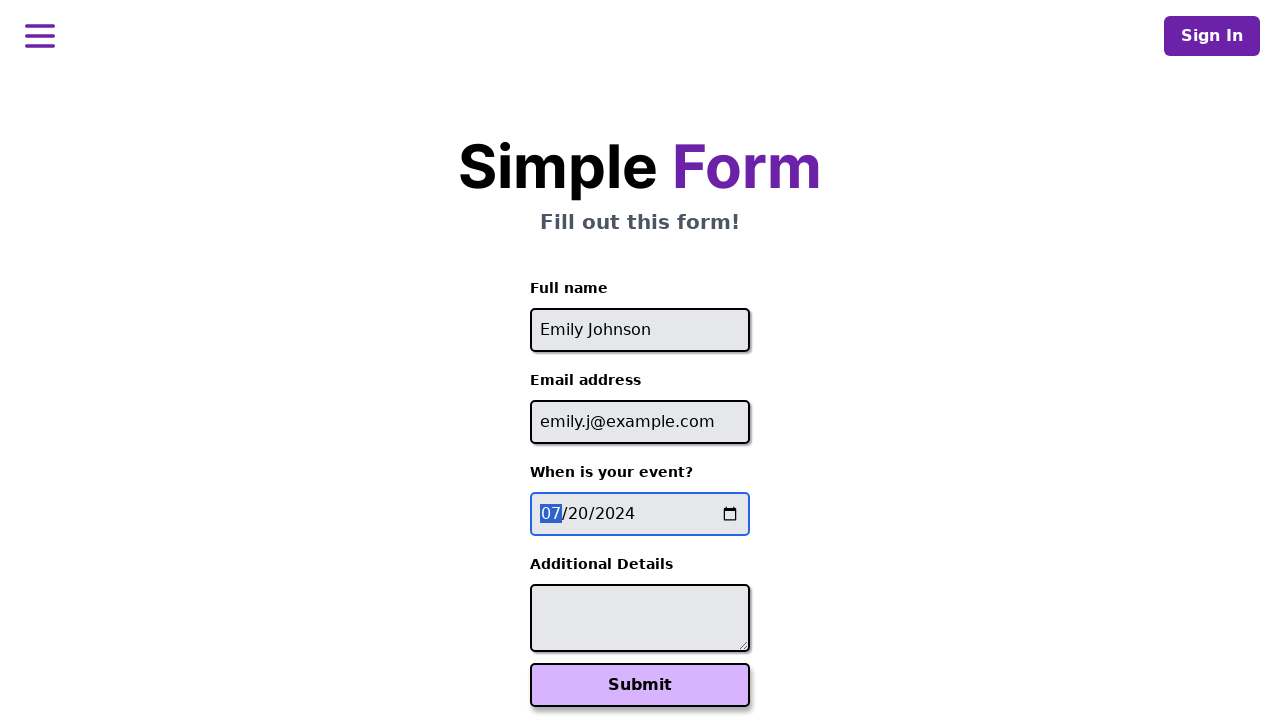

Filled additional details field with 'Corporate meeting event' on #additional-details
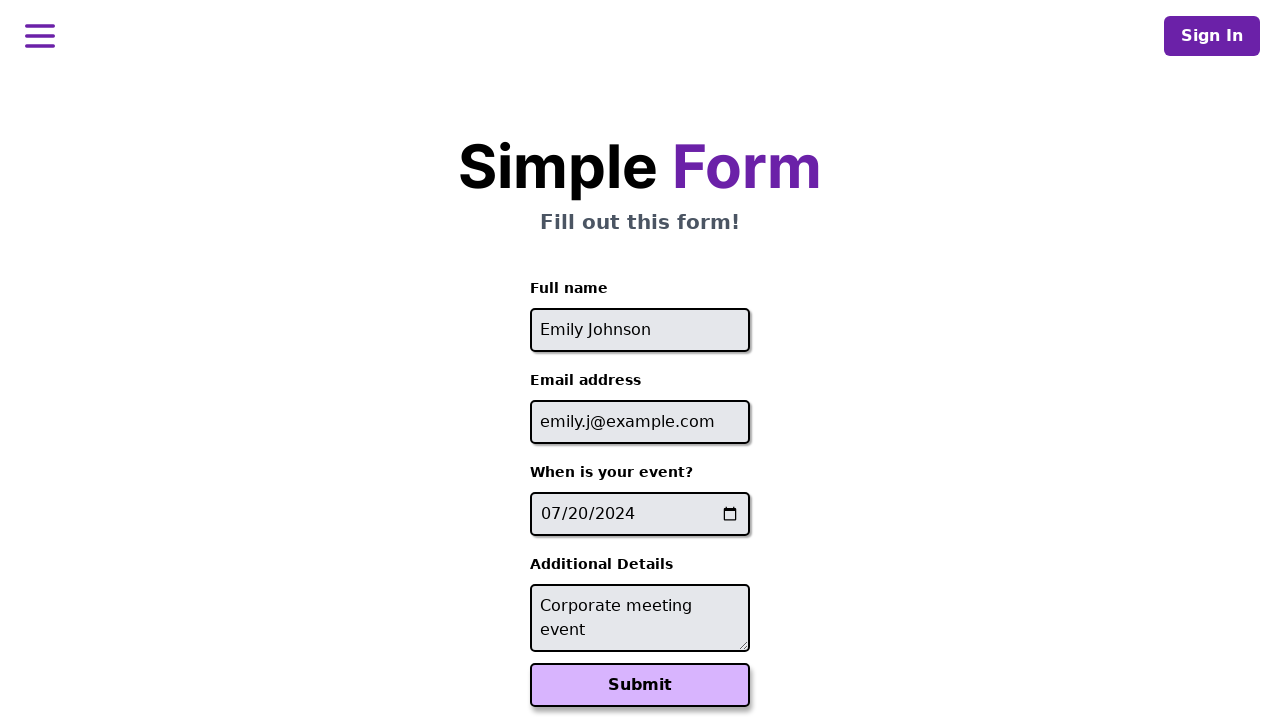

Clicked Submit button to register event at (640, 685) on xpath=//button[text()='Submit']
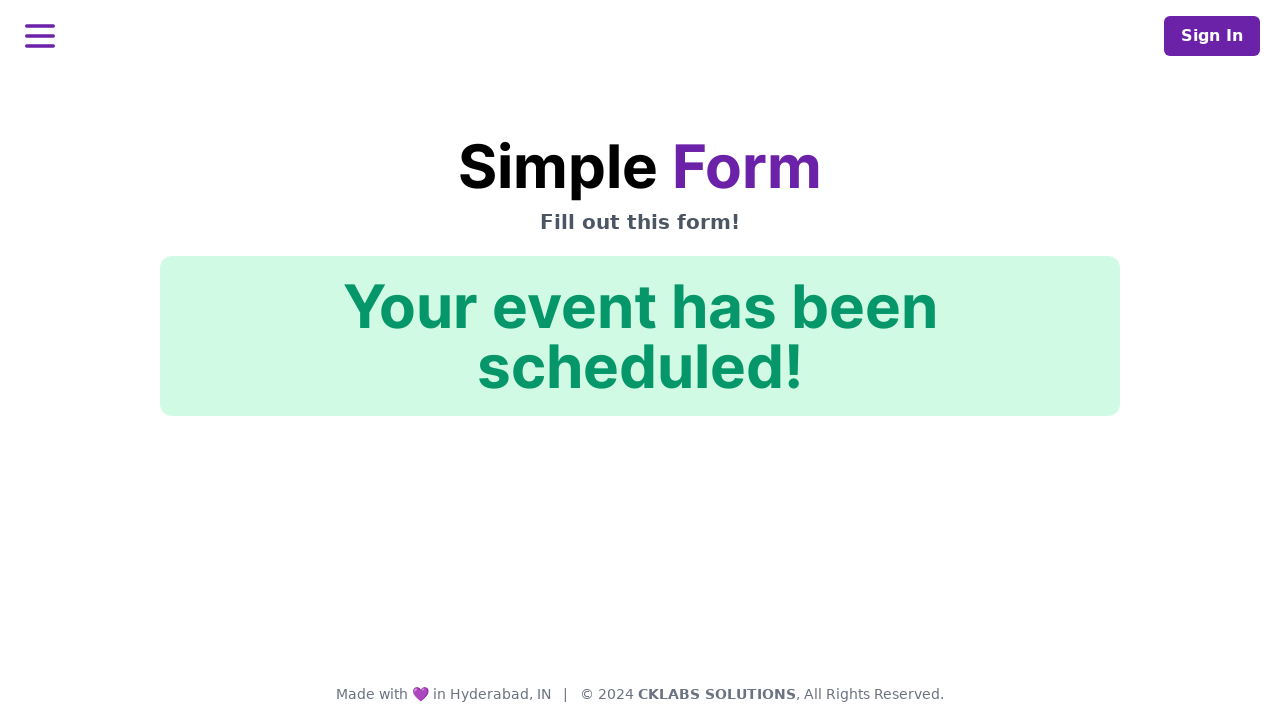

Confirmation message element became visible
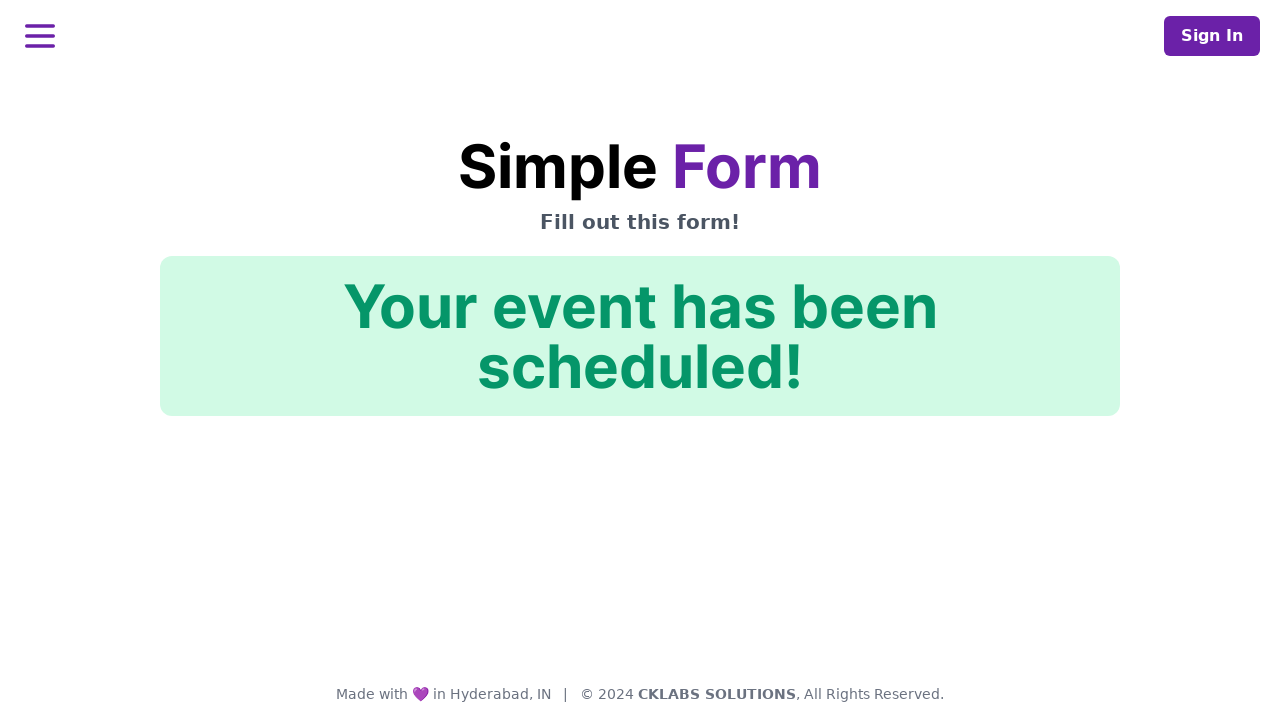

Verified confirmation message text matches expected value
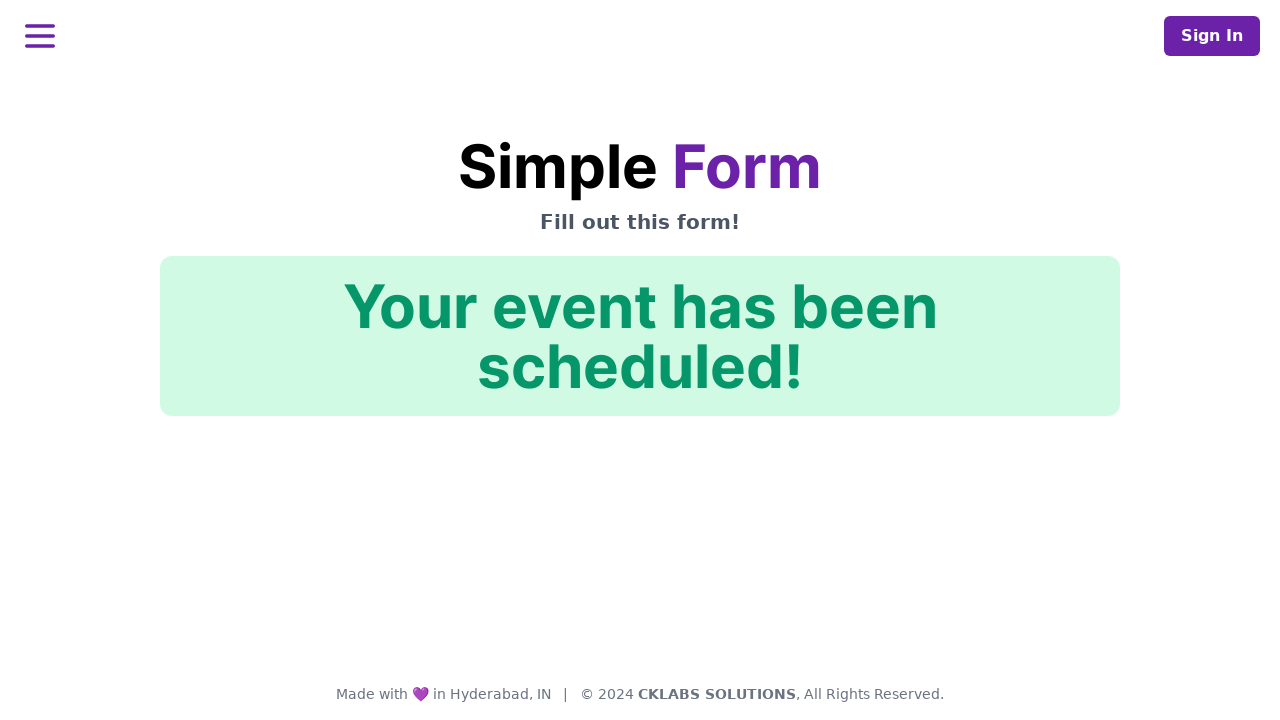

Reloaded page to prepare for next iteration
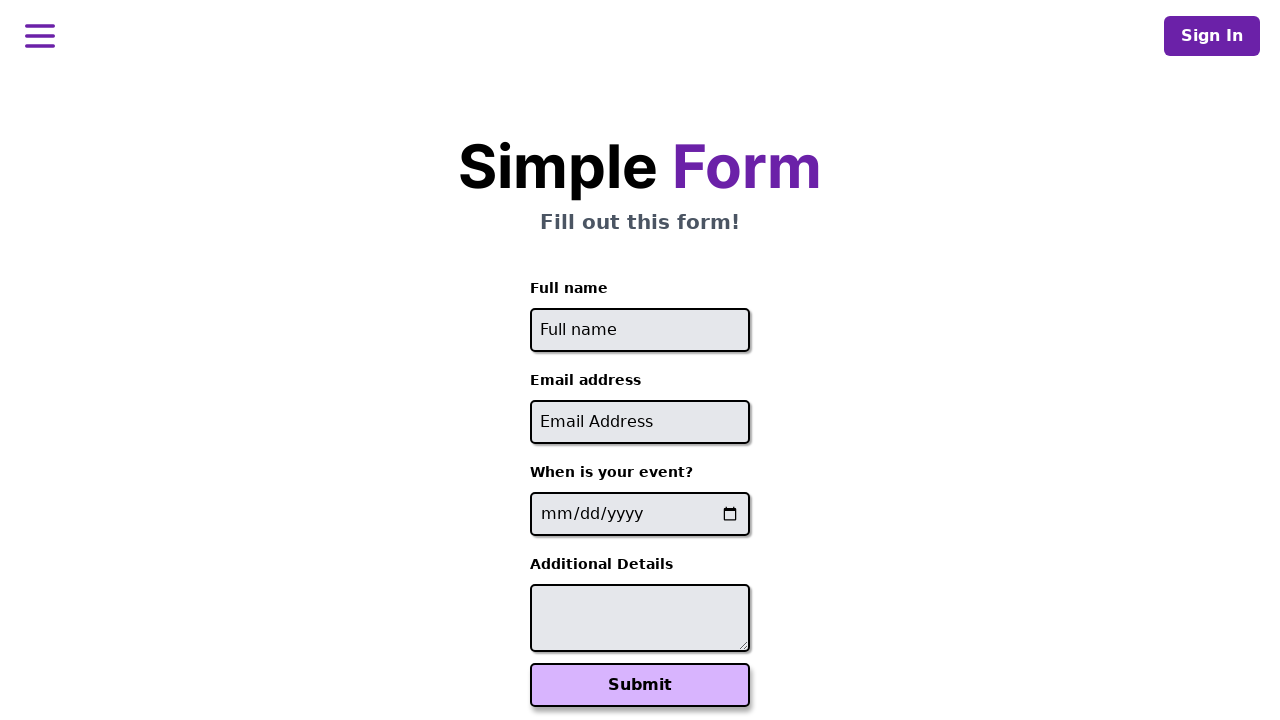

Filled full name field with 'Michael Brown' on #full-name
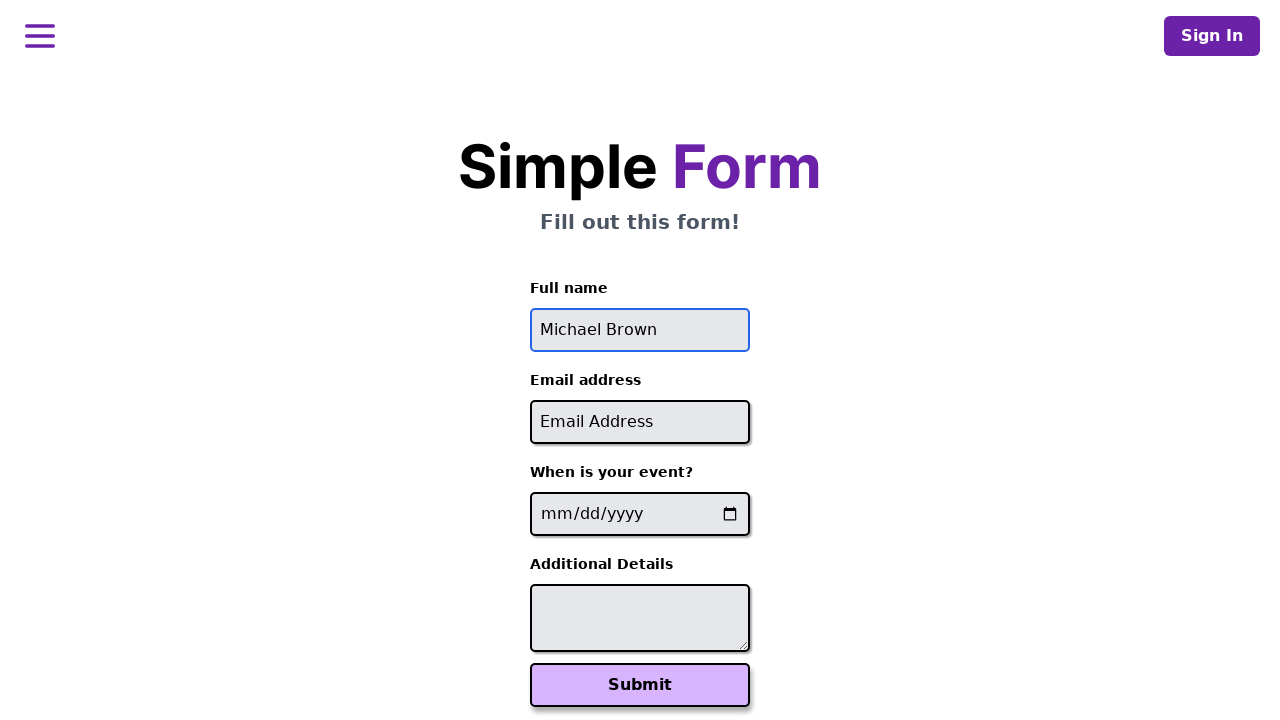

Filled email field with 'm.brown@example.com' on #email
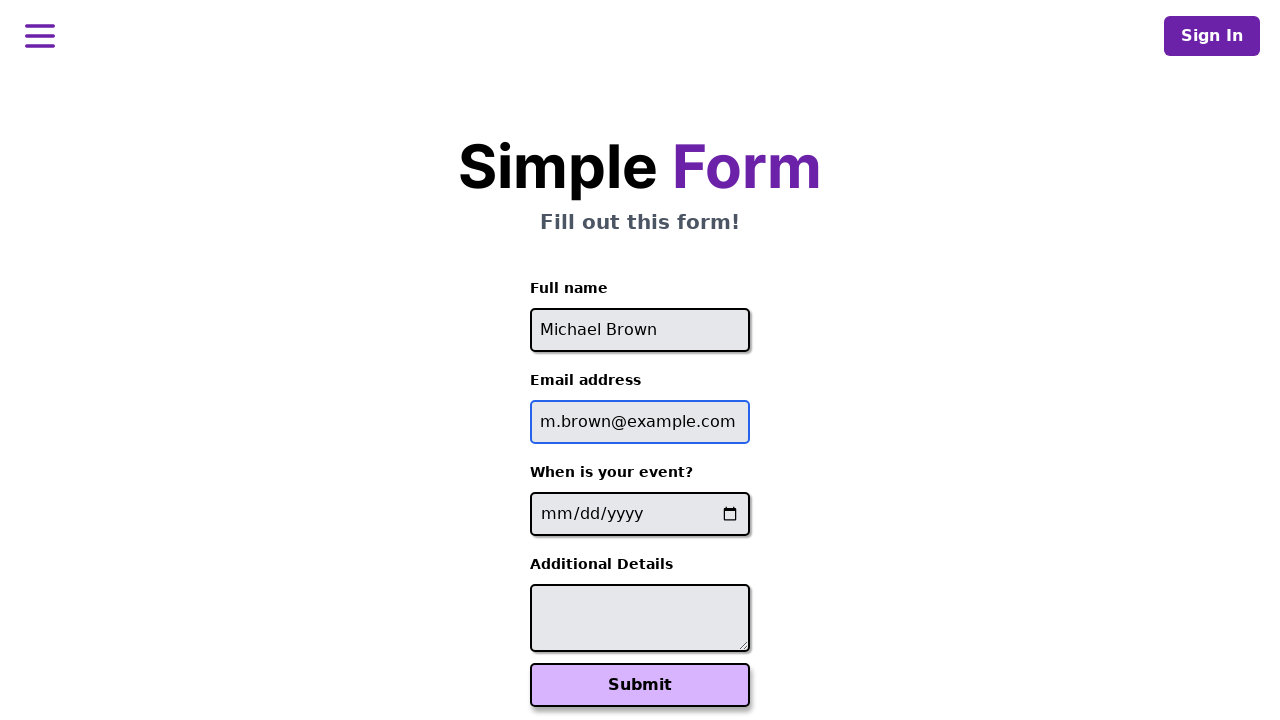

Filled event date field with '2024-08-10' on input[name='event-date']
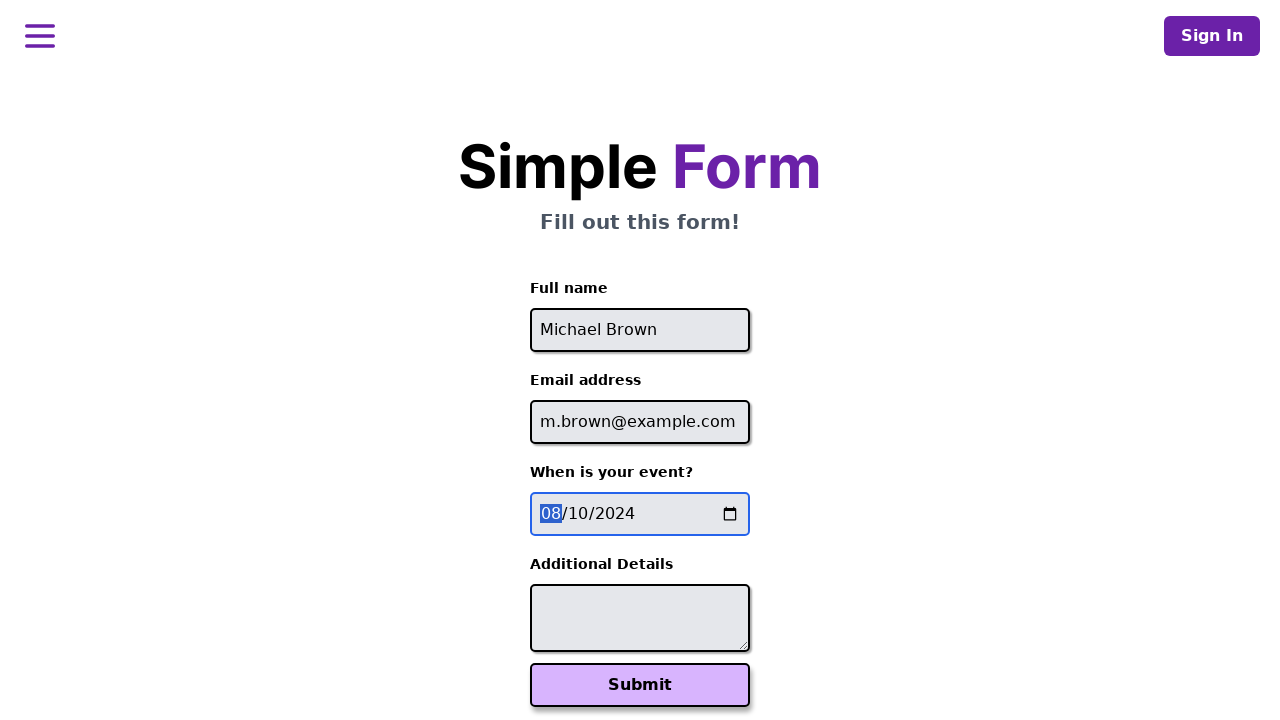

Filled additional details field with 'Wedding anniversary dinner' on #additional-details
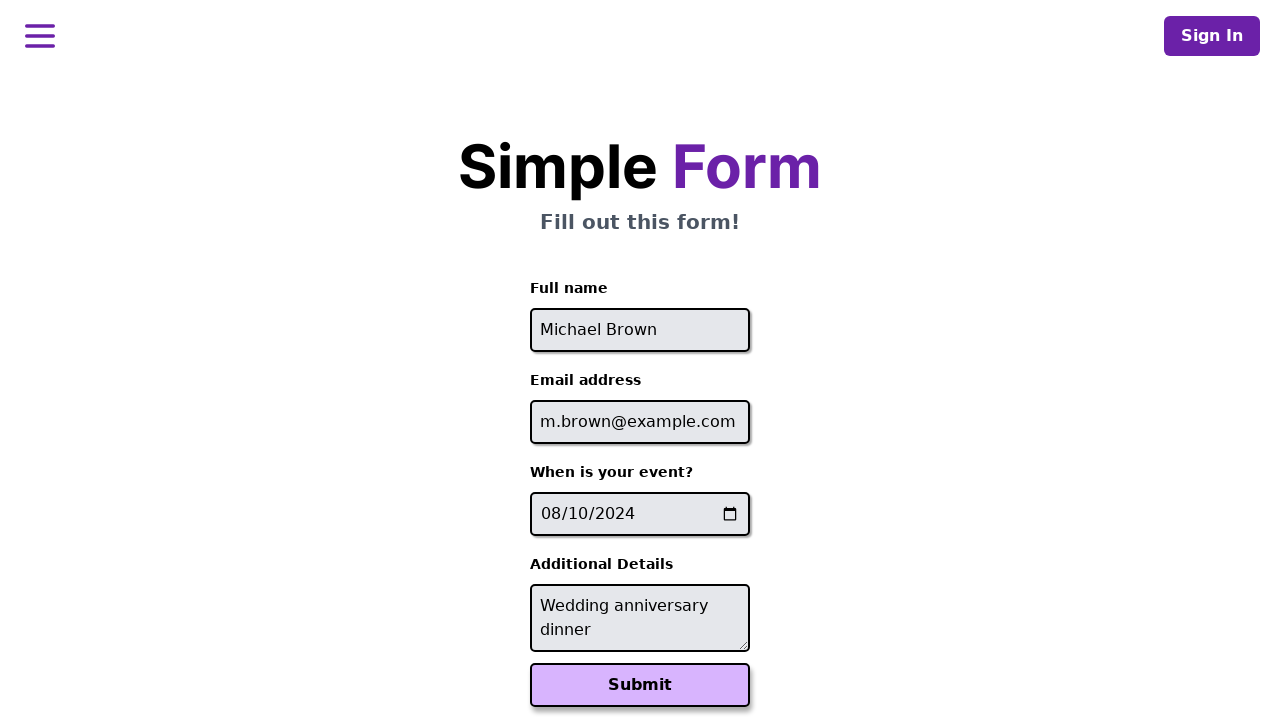

Clicked Submit button to register event at (640, 685) on xpath=//button[text()='Submit']
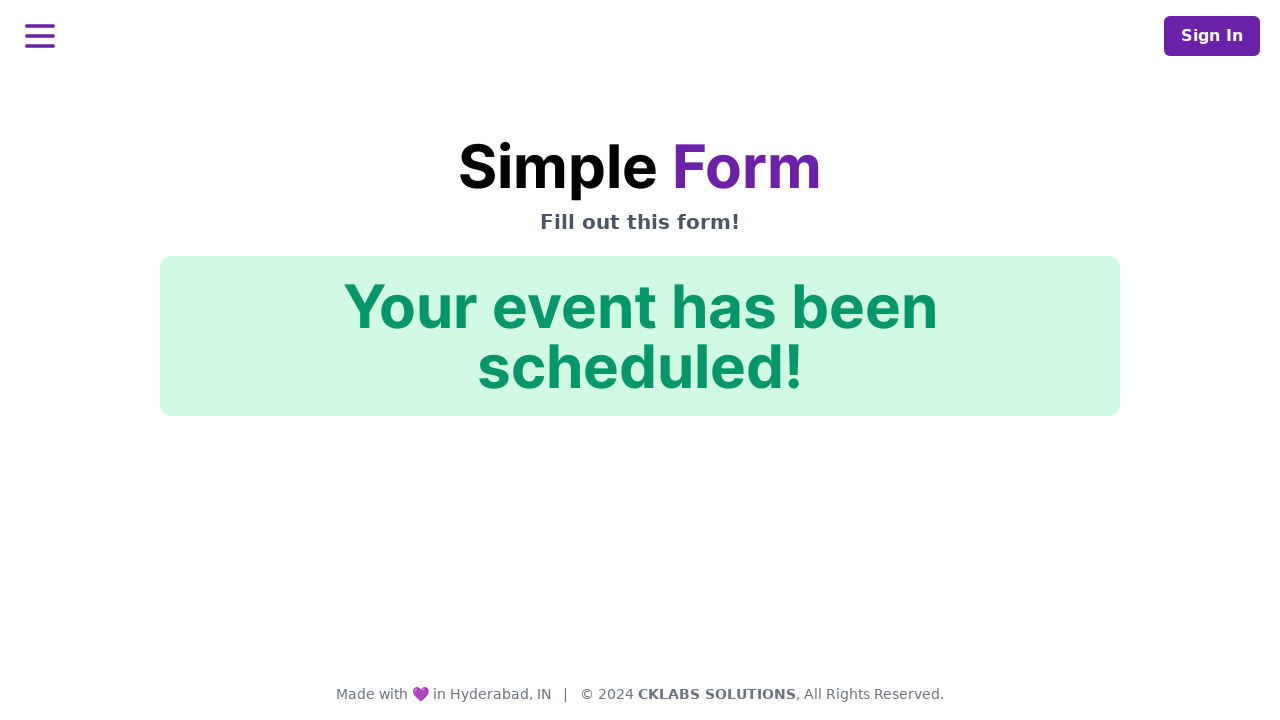

Confirmation message element became visible
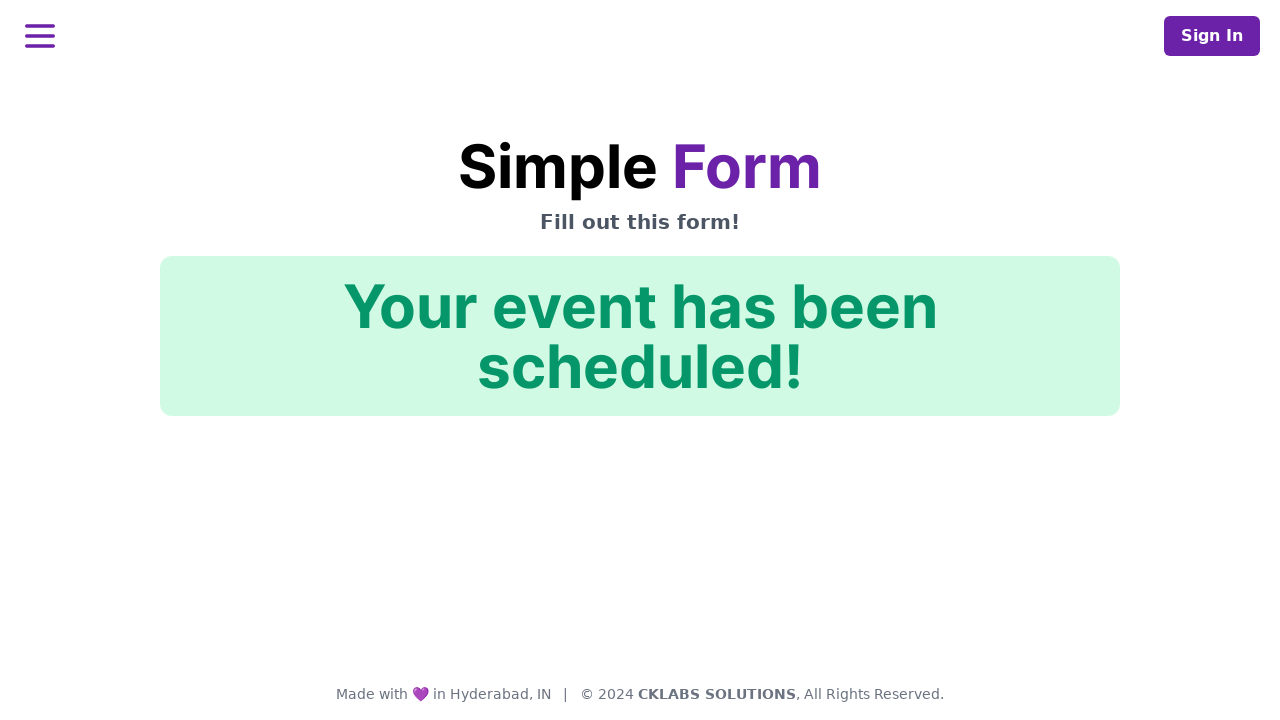

Verified confirmation message text matches expected value
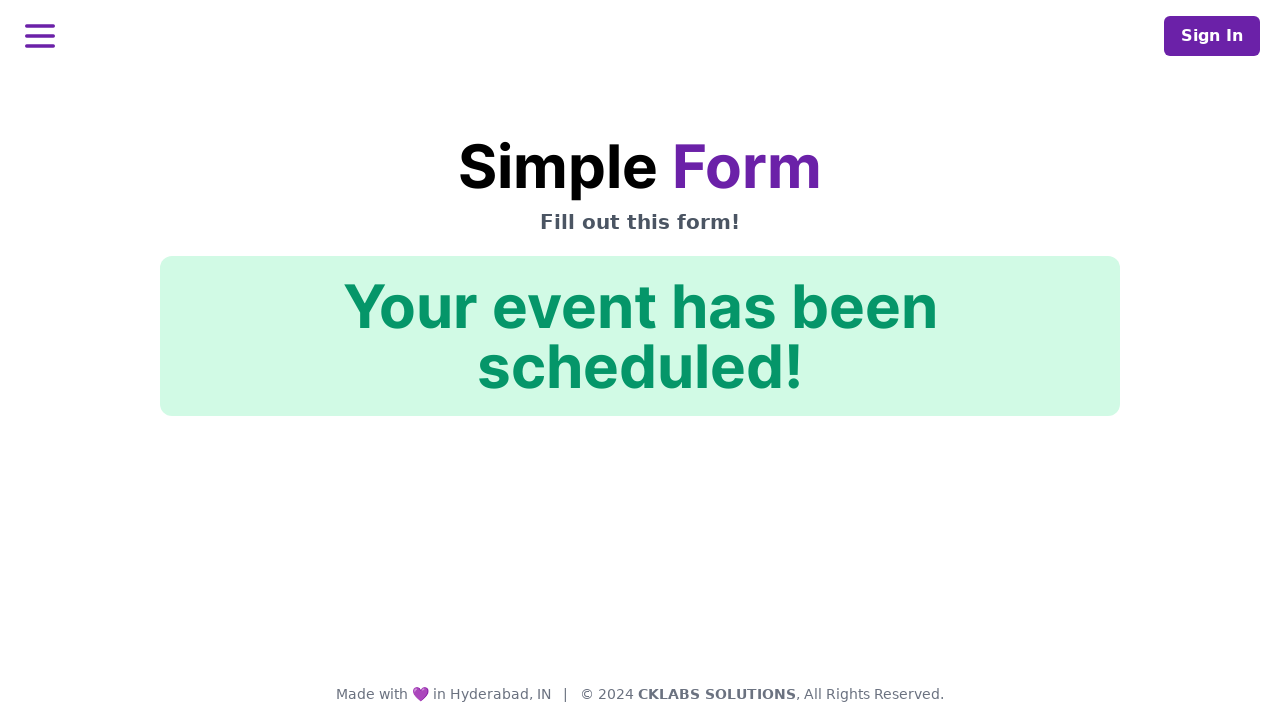

Reloaded page to prepare for next iteration
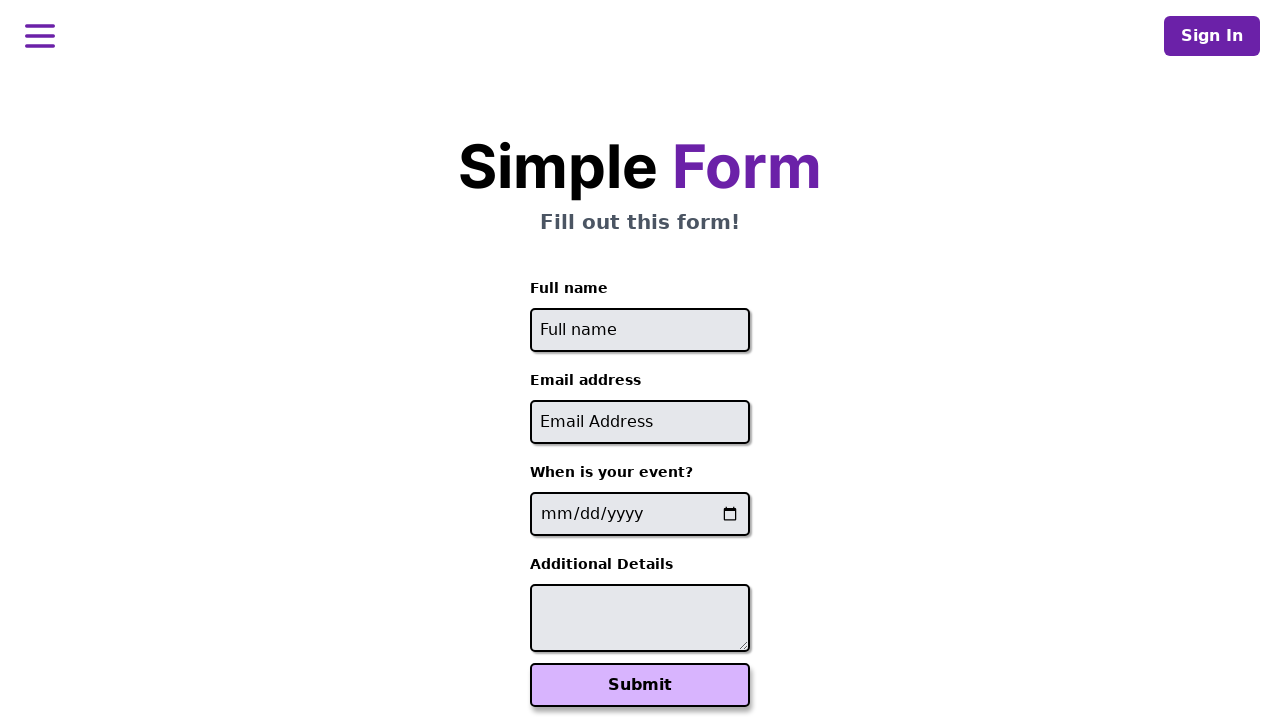

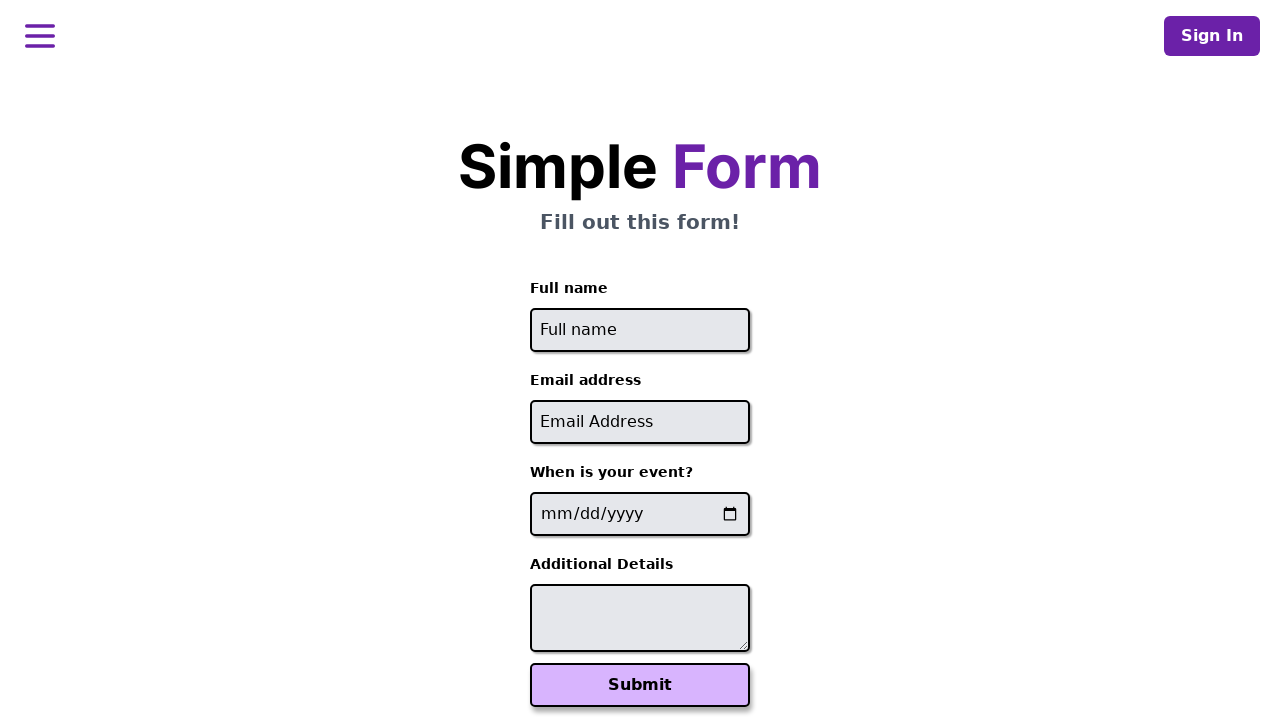